Tests unmarking completed todo items by unchecking their checkboxes

Starting URL: https://demo.playwright.dev/todomvc

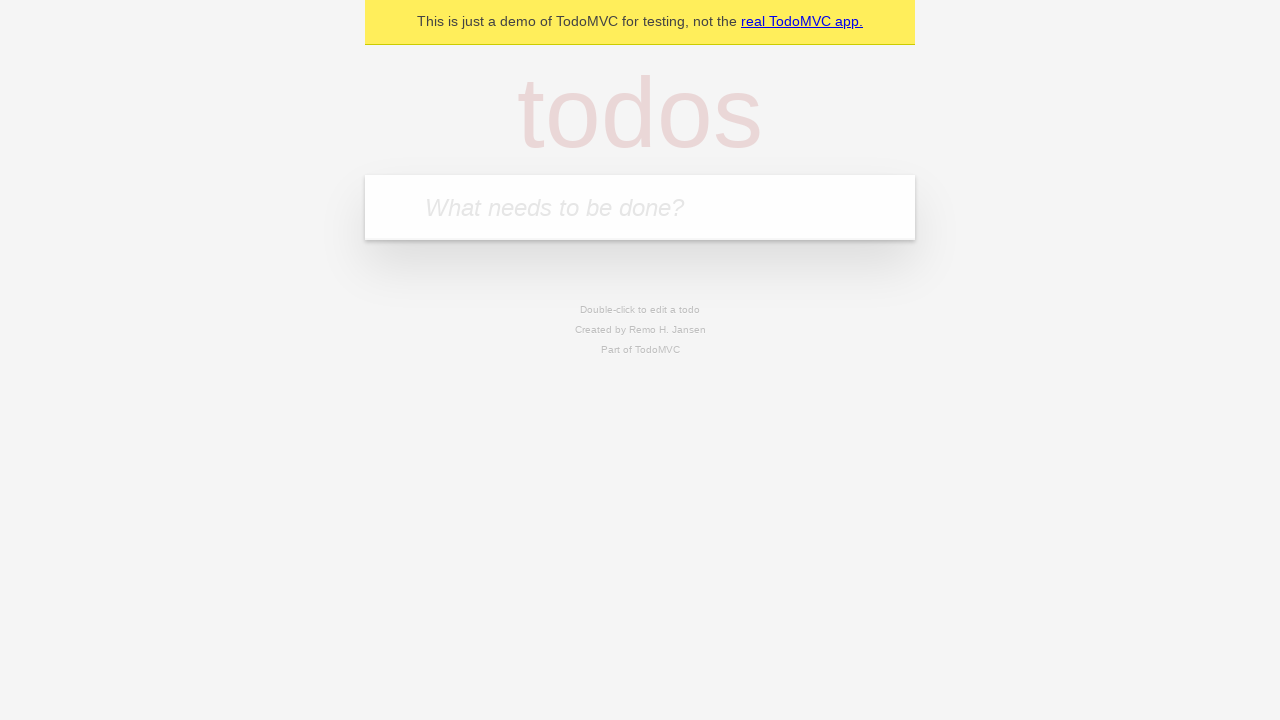

Located the 'What needs to be done?' input field
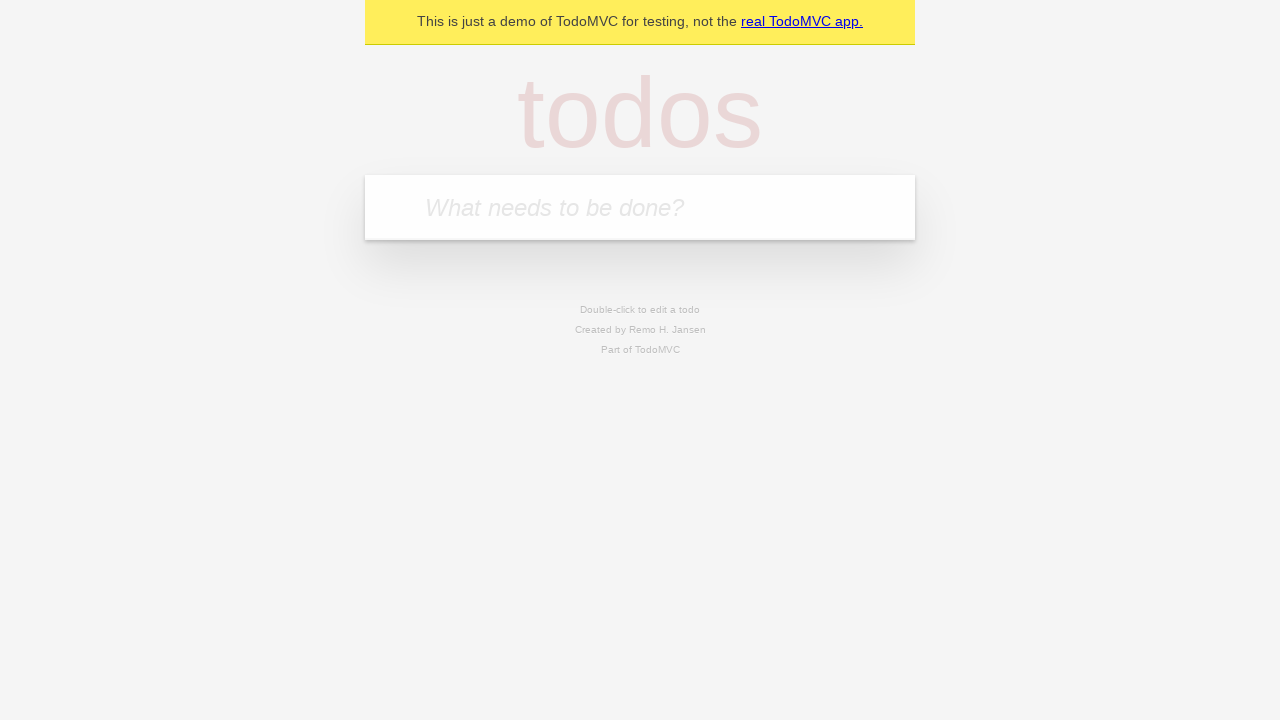

Filled todo input with 'buy some cheese' on internal:attr=[placeholder="What needs to be done?"i]
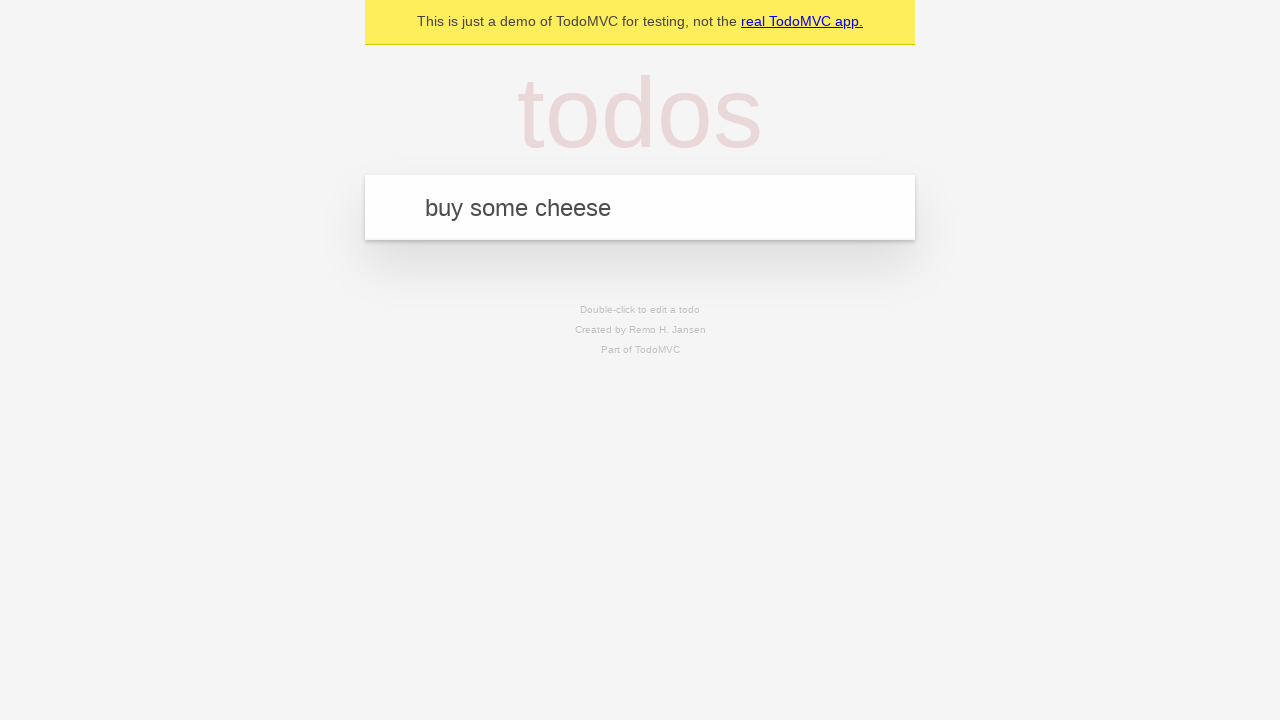

Pressed Enter to create todo item 'buy some cheese' on internal:attr=[placeholder="What needs to be done?"i]
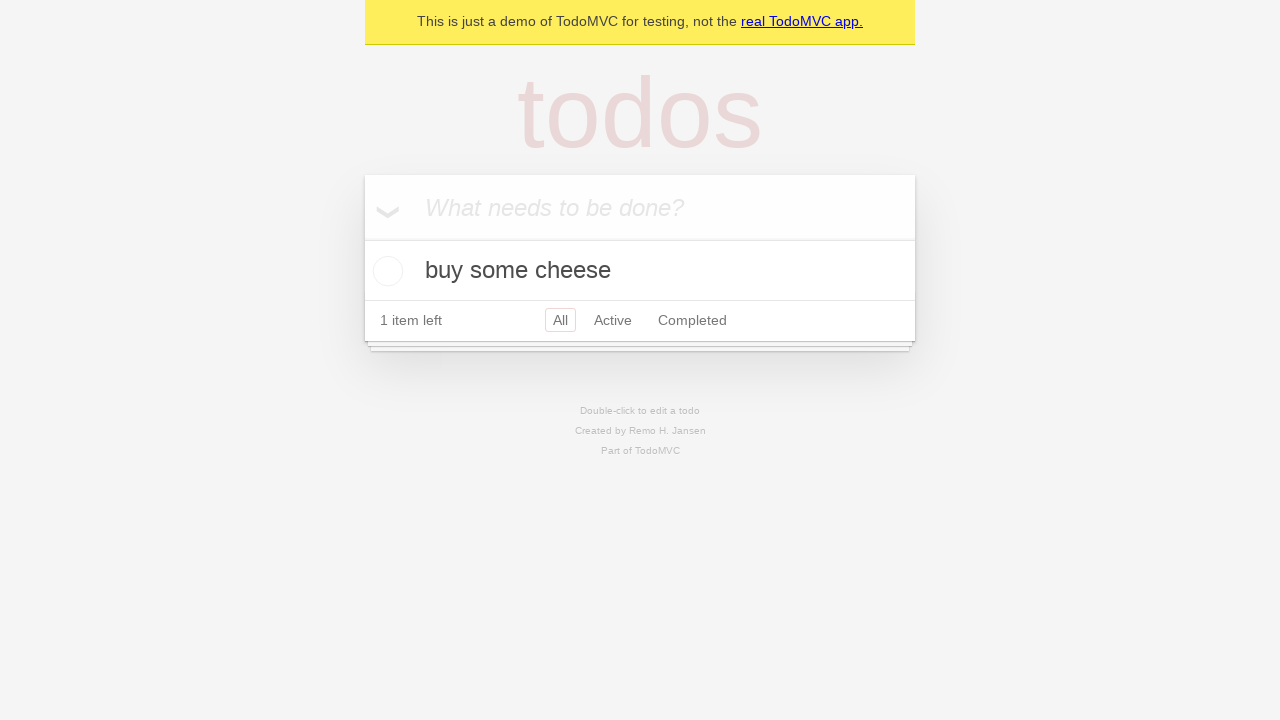

Filled todo input with 'feed the cat' on internal:attr=[placeholder="What needs to be done?"i]
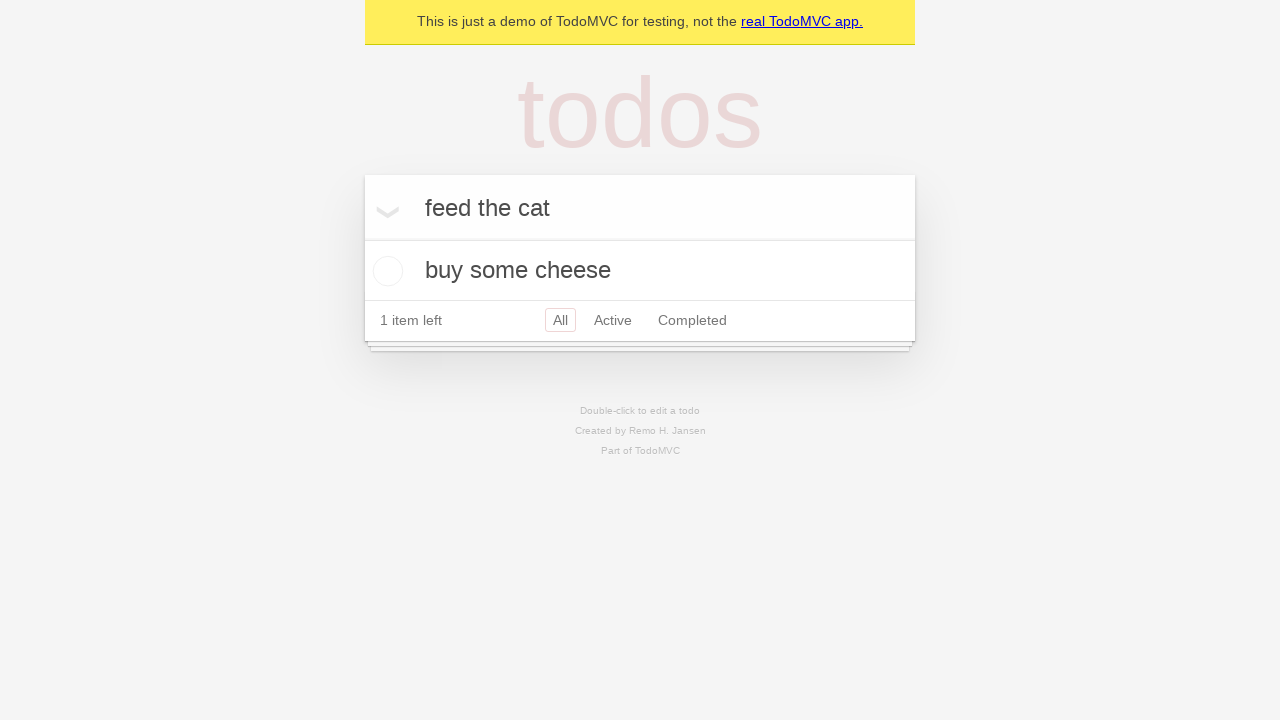

Pressed Enter to create todo item 'feed the cat' on internal:attr=[placeholder="What needs to be done?"i]
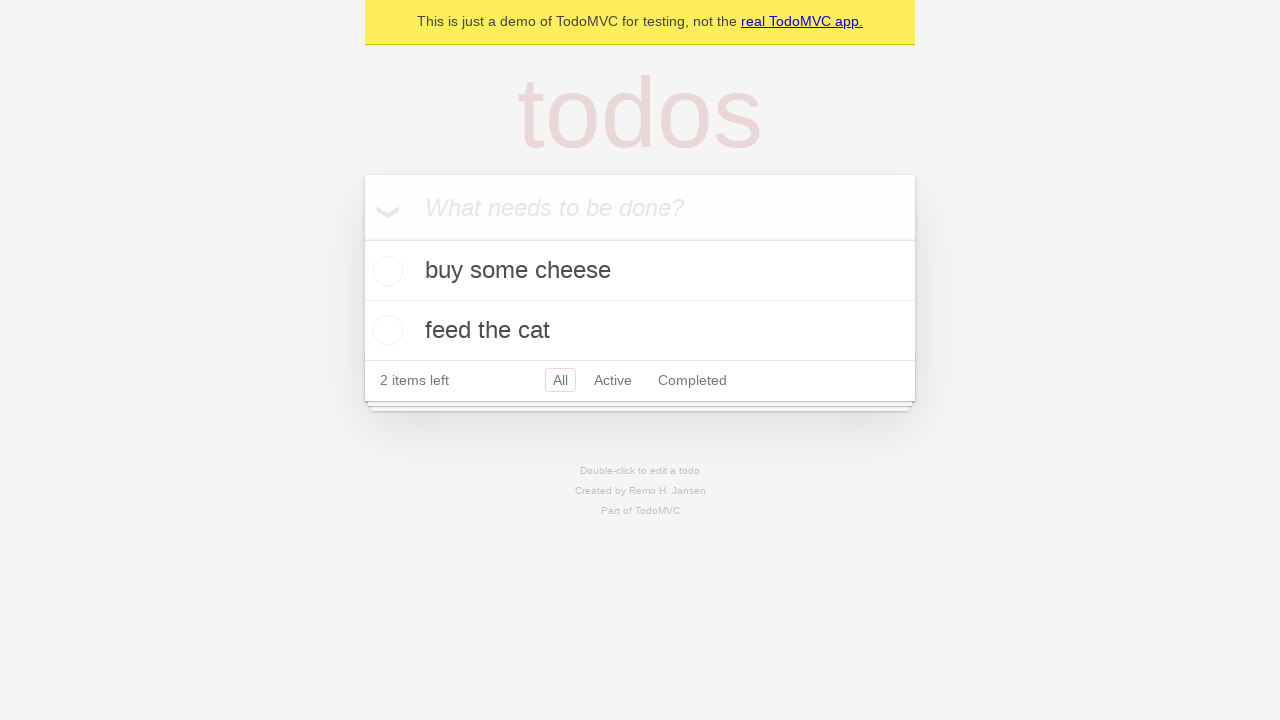

Waited for second todo item to load
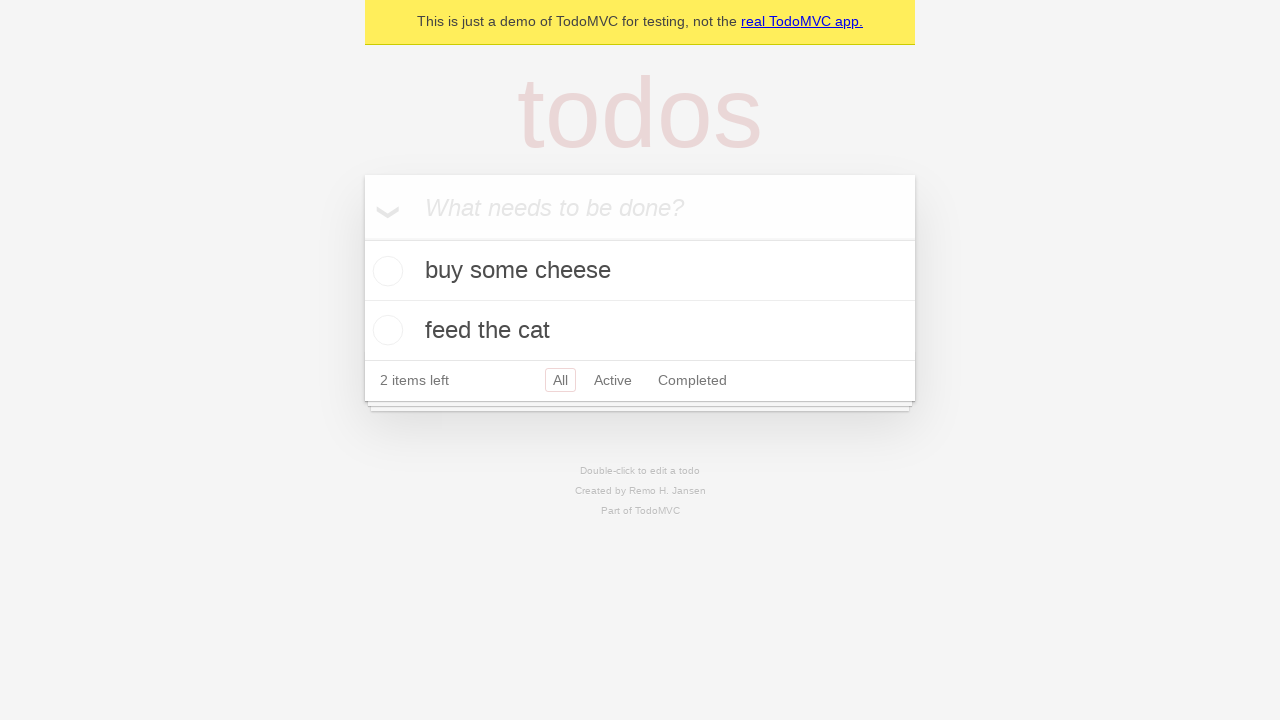

Located first todo item
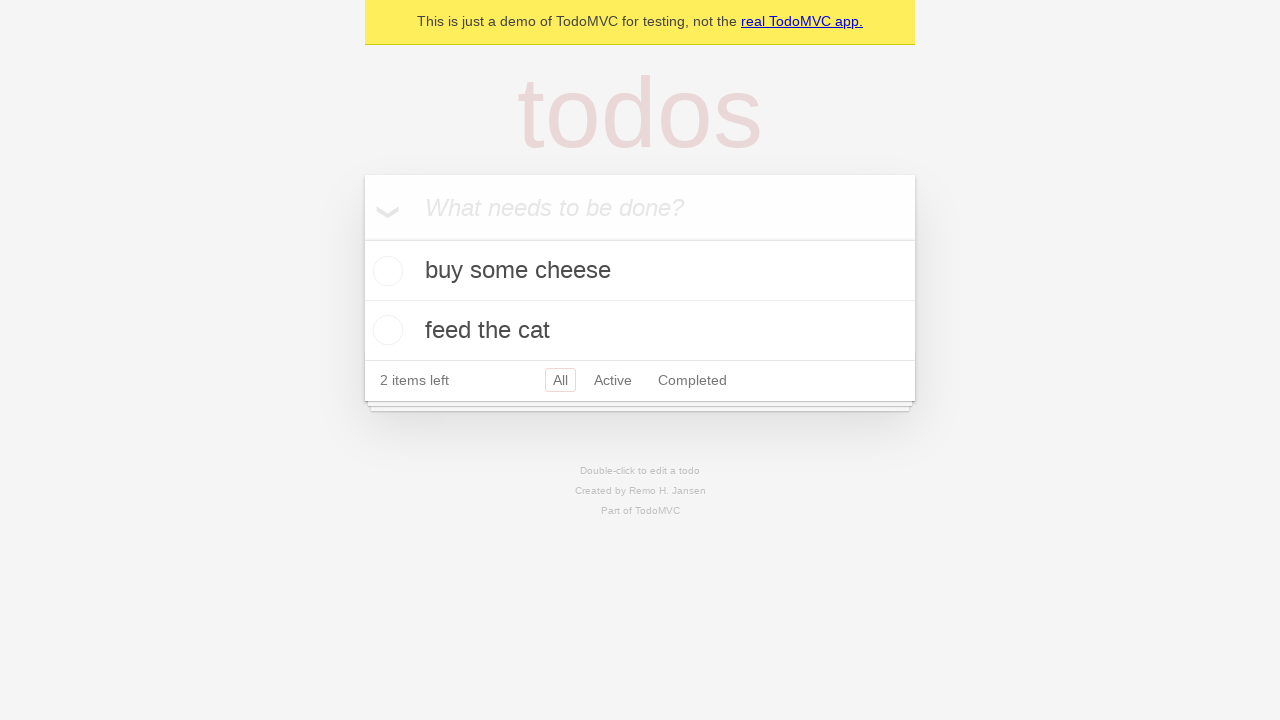

Located checkbox for first todo item
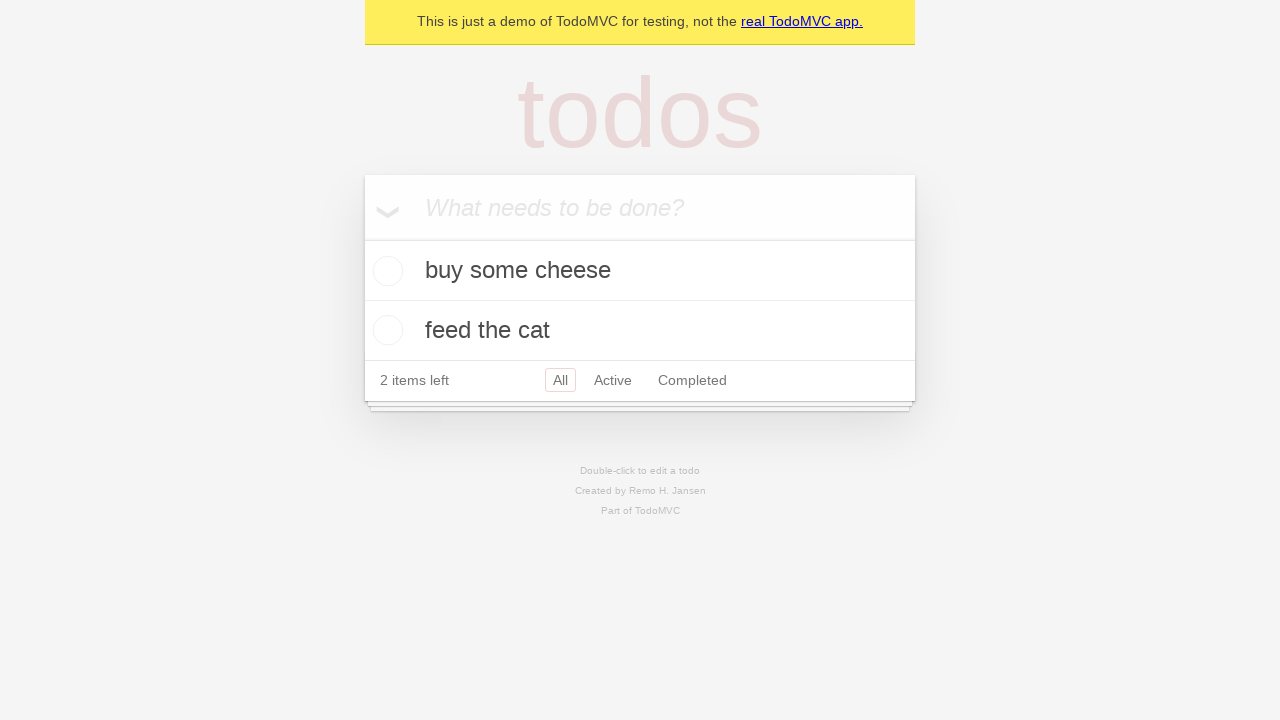

Checked the first todo item at (385, 271) on internal:testid=[data-testid="todo-item"s] >> nth=0 >> internal:role=checkbox
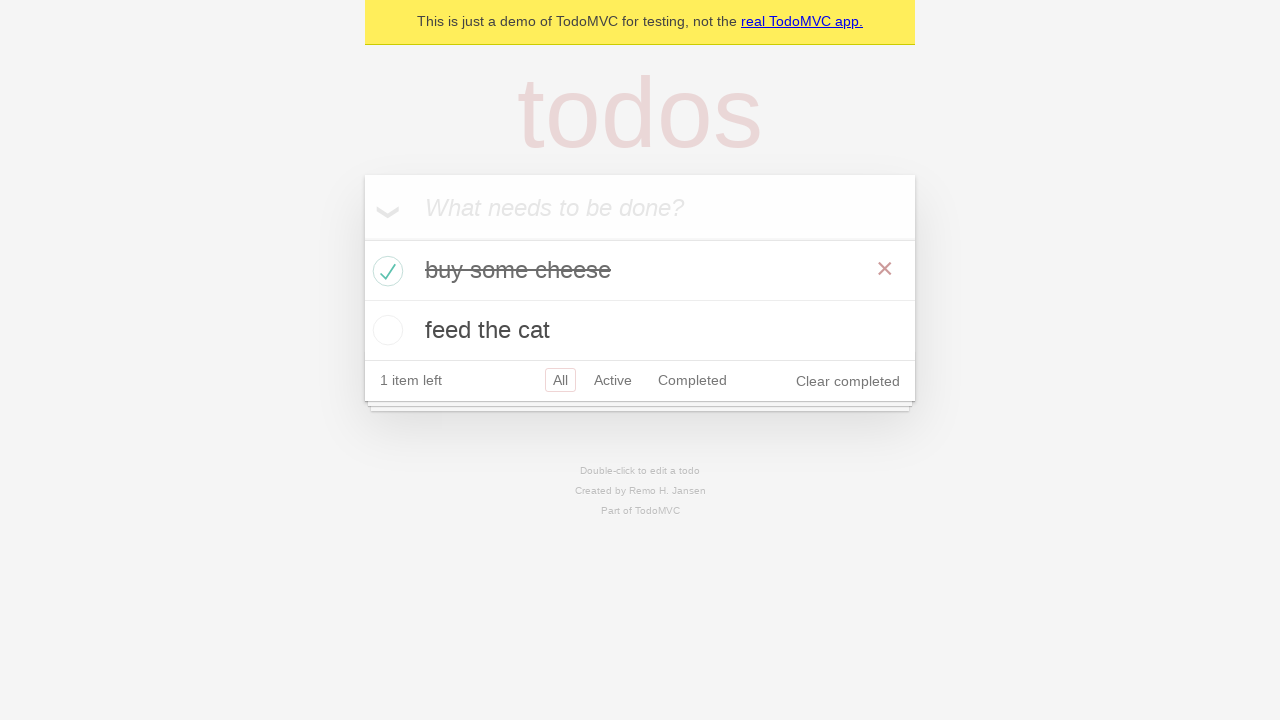

Unchecked the first todo item to mark it as incomplete at (385, 271) on internal:testid=[data-testid="todo-item"s] >> nth=0 >> internal:role=checkbox
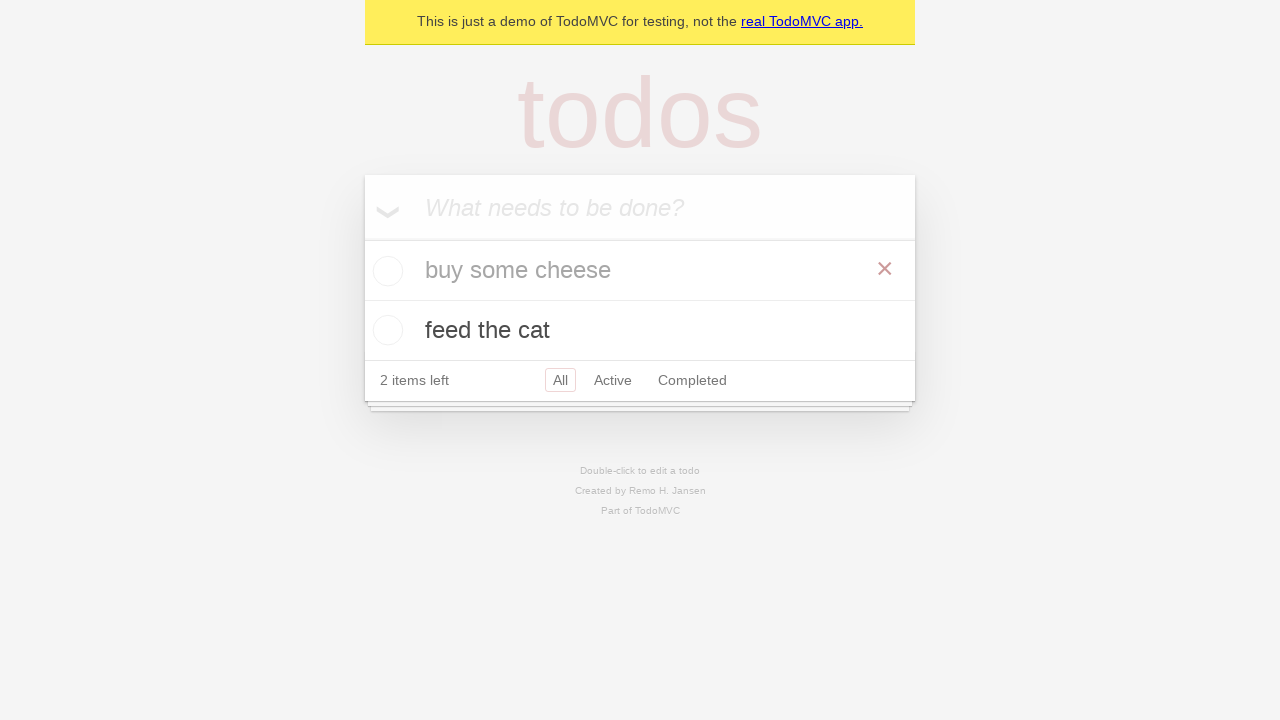

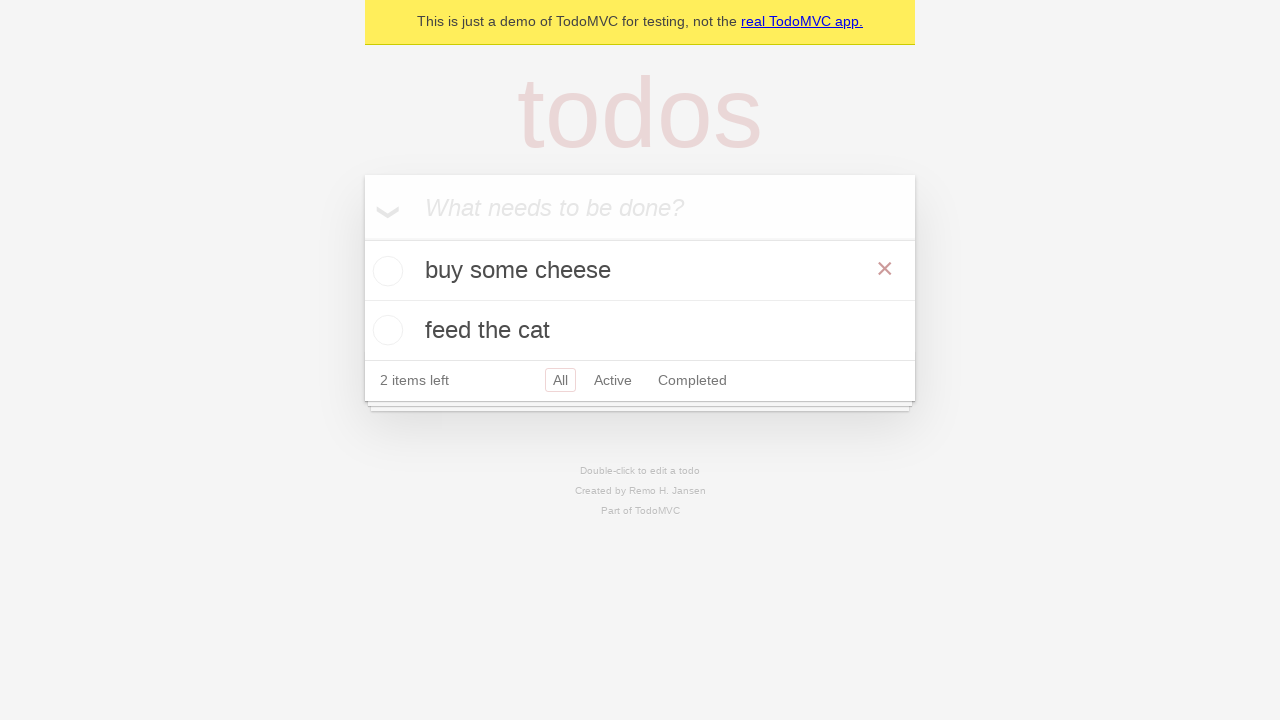